Verifies the default jQuery UI datepicker opens when clicking the input field and displays the current month/year information.

Starting URL: https://jqueryui.com/datepicker/#default

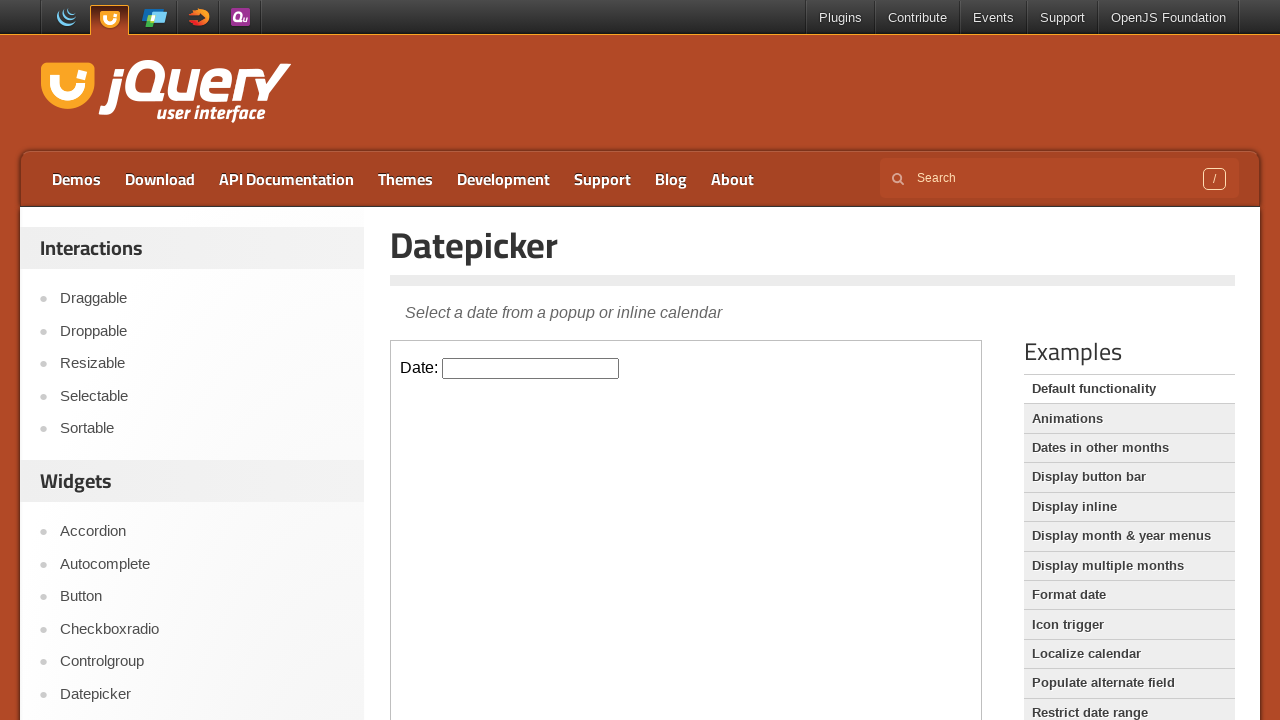

Located the demo iframe
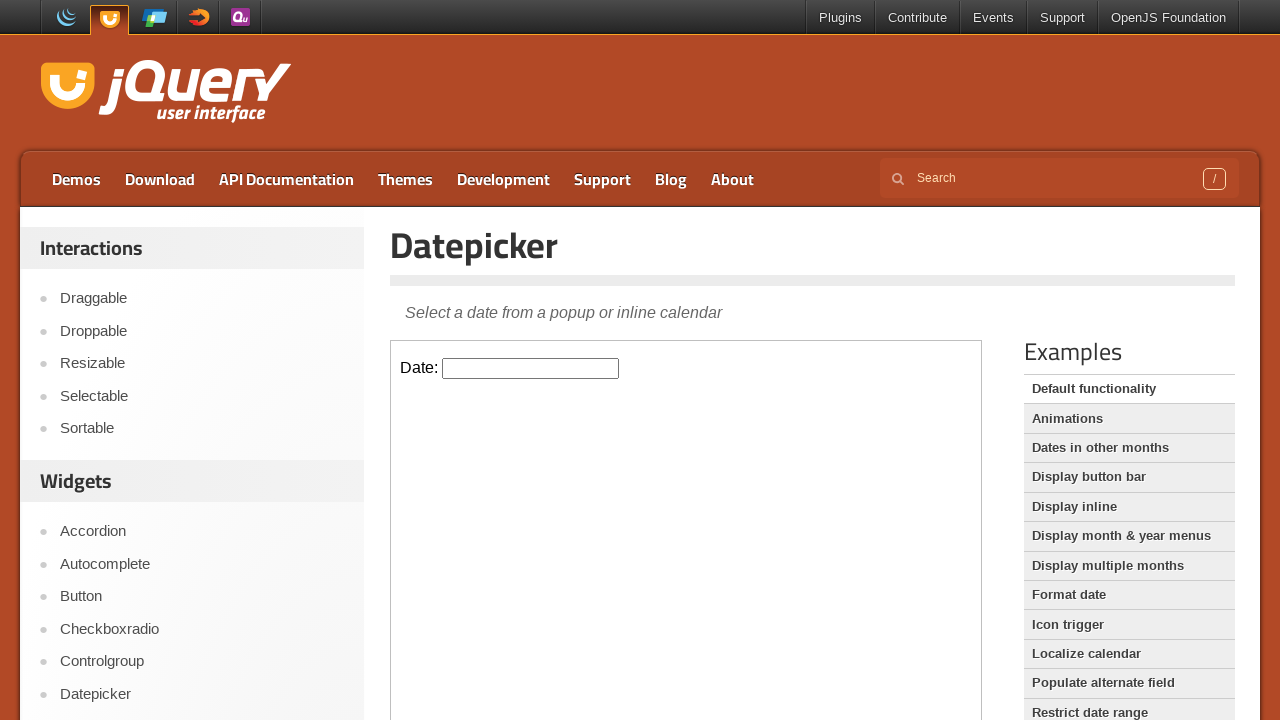

Clicked the datepicker input field to open the calendar at (531, 368) on iframe.demo-frame >> internal:control=enter-frame >> #datepicker
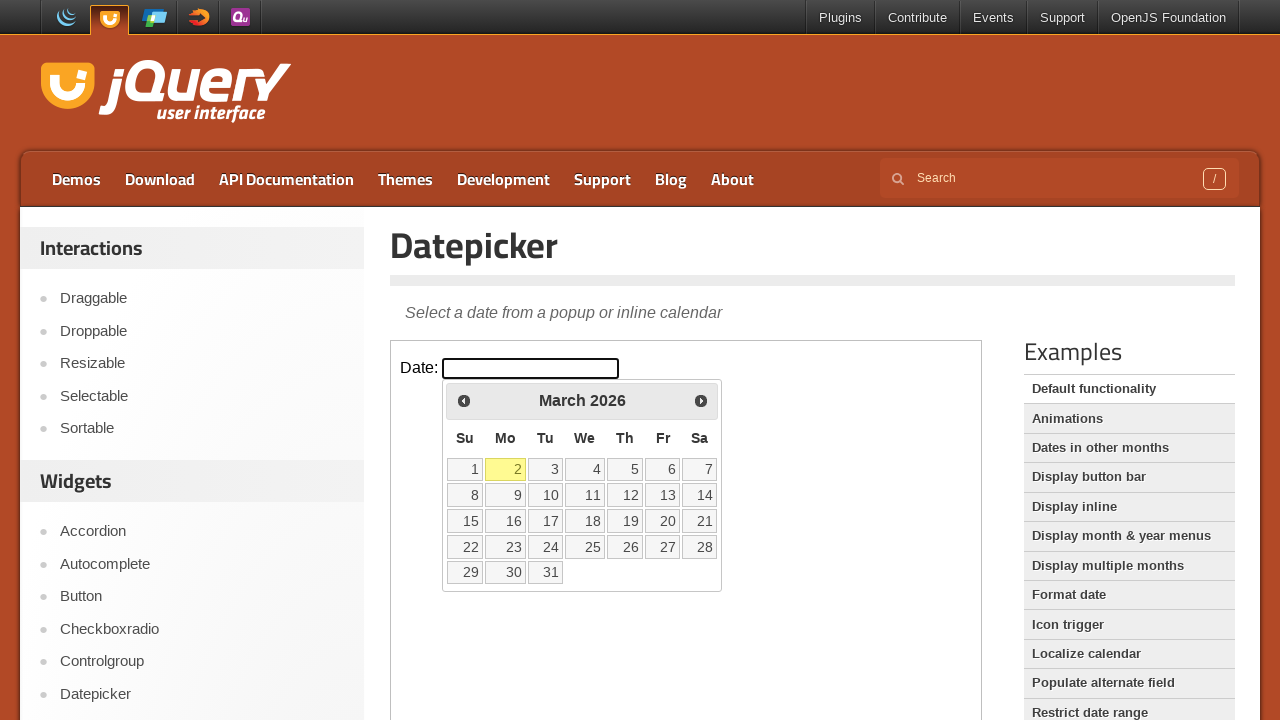

Datepicker calendar opened and became visible
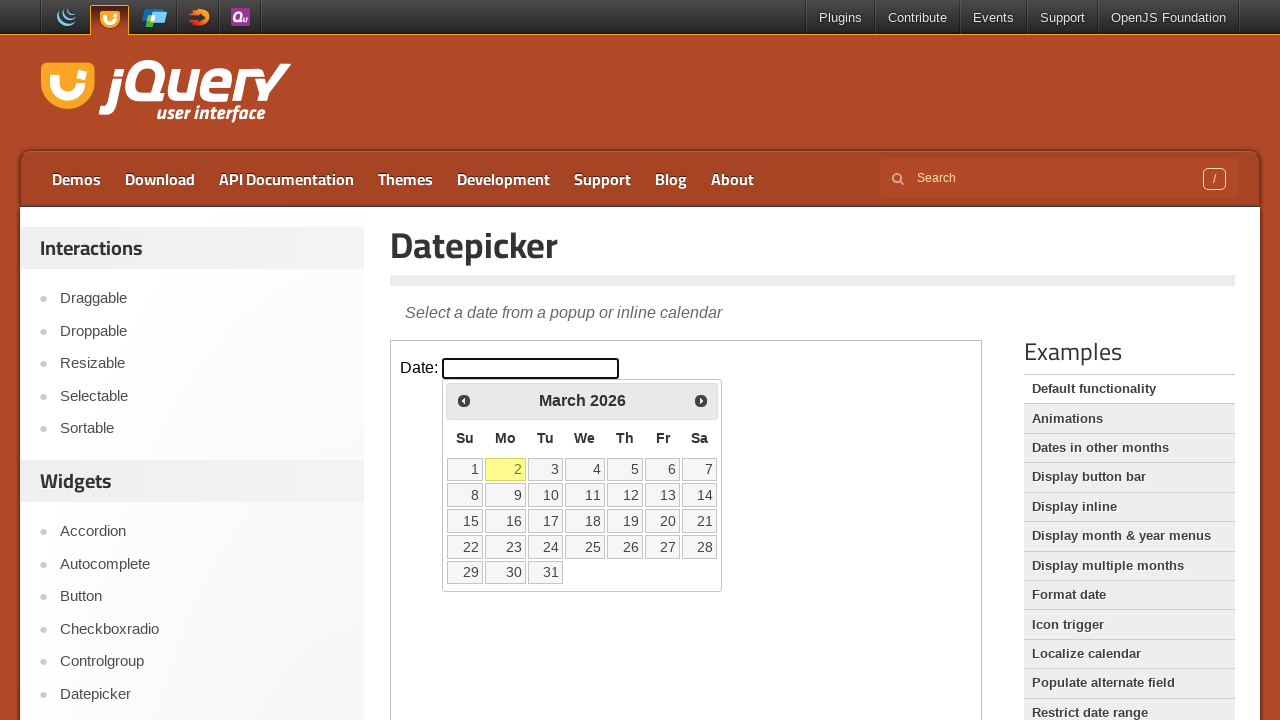

Retrieved current month: March
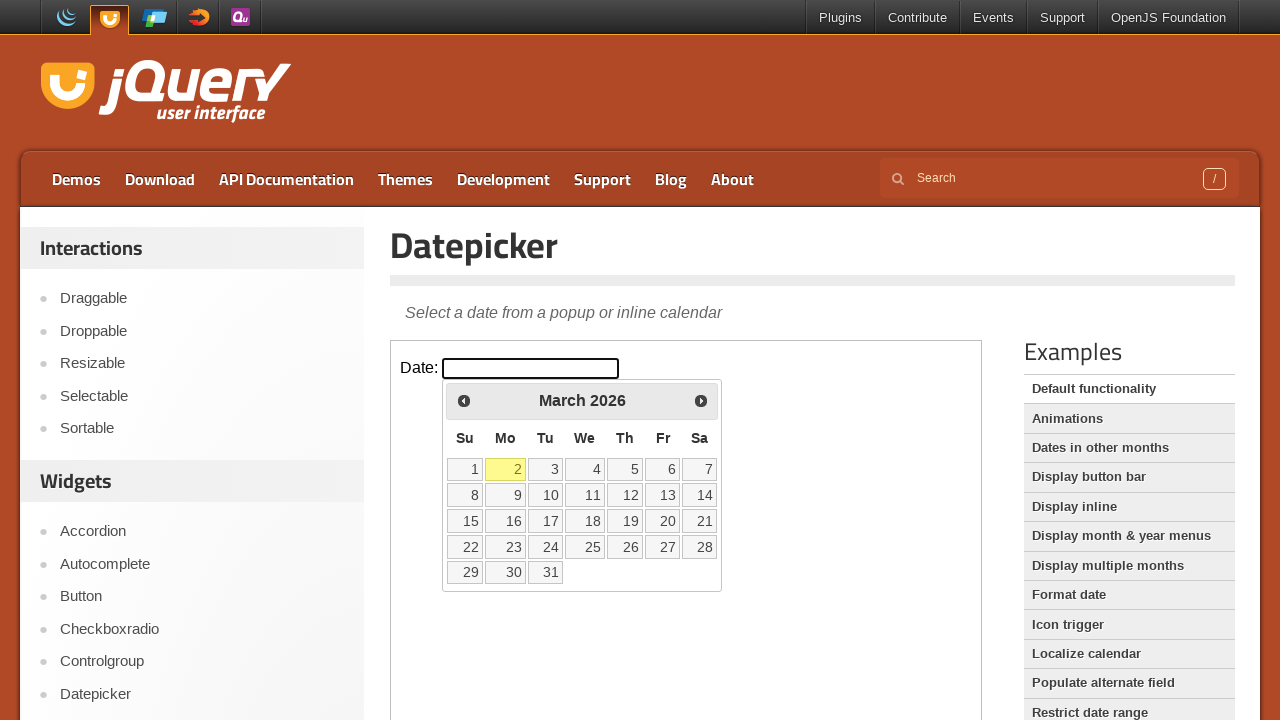

Retrieved current year: 2026
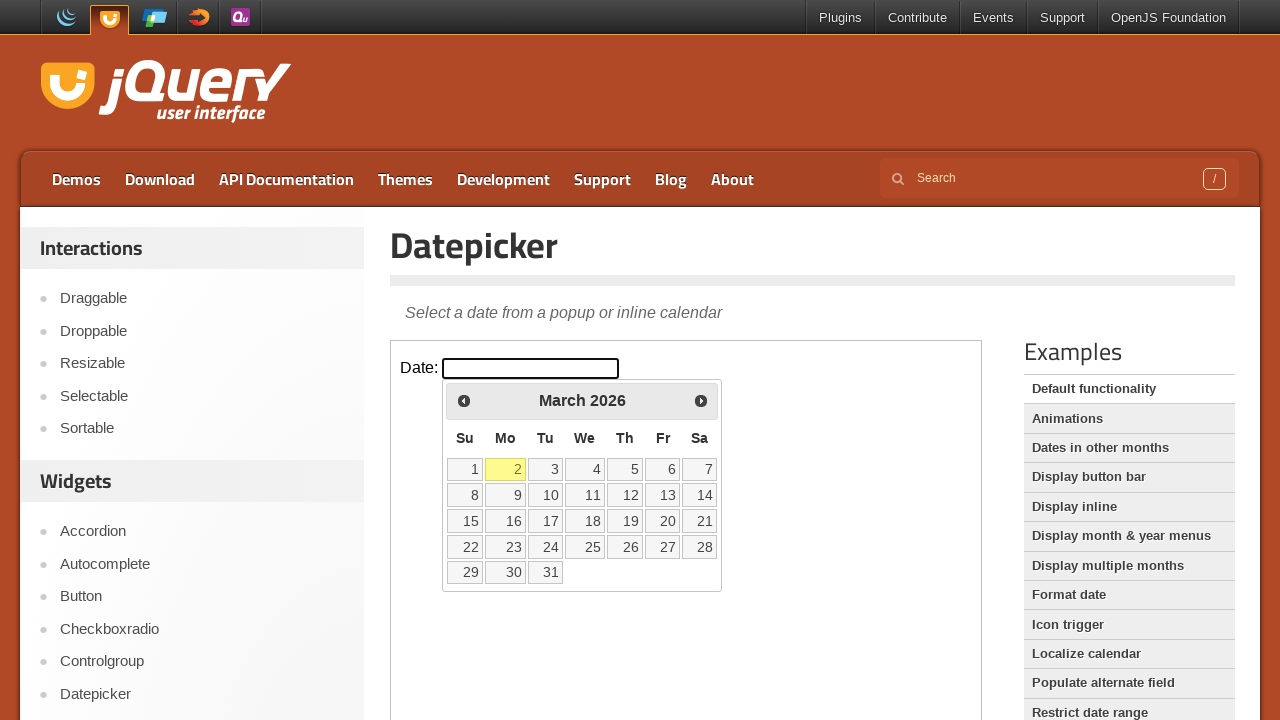

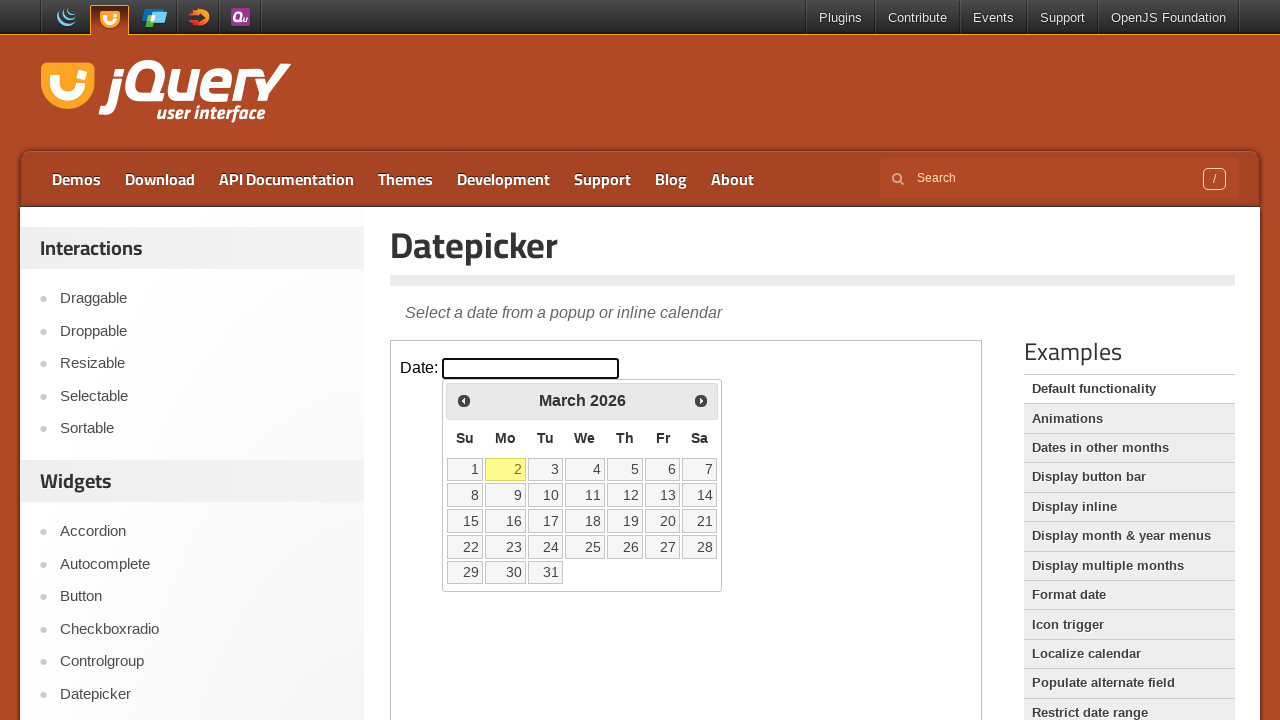